Tests the resizable widget on jQuery UI by navigating to the Resizable demo, switching to the iframe, and performing a drag-and-drop resize action on the resizable element.

Starting URL: https://jqueryui.com/

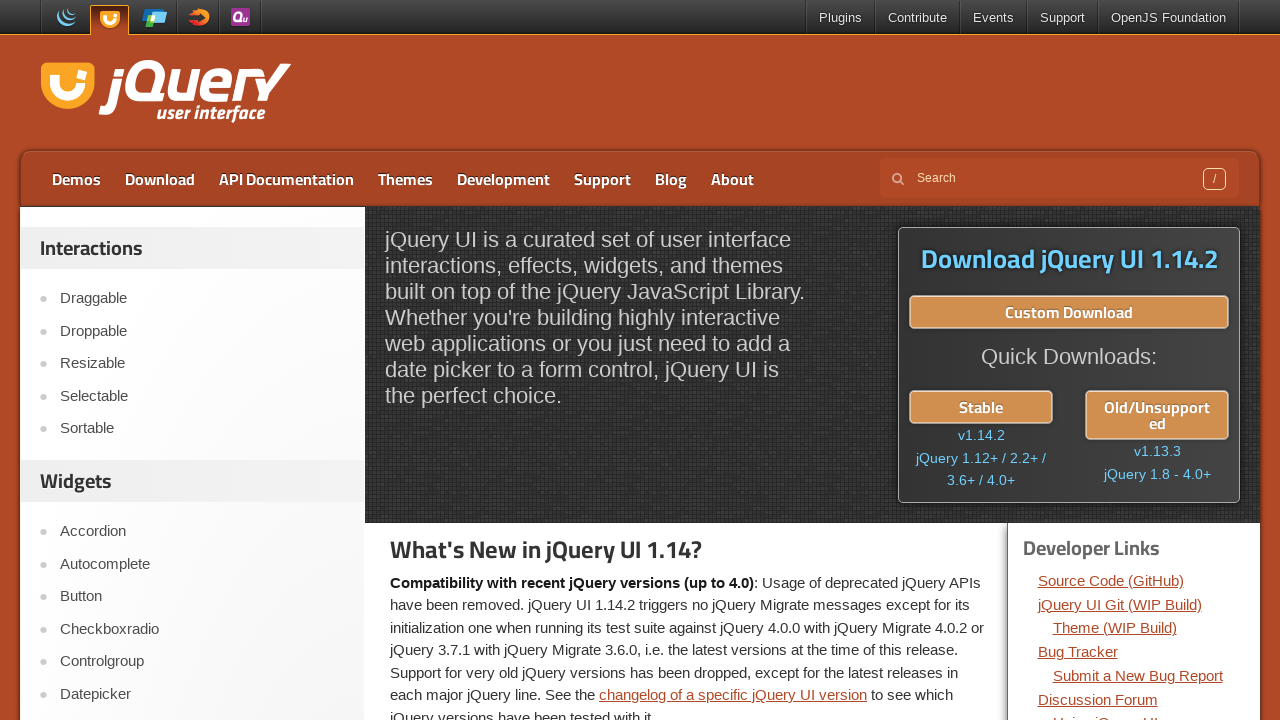

Clicked on Resizable link at (202, 364) on a:text('Resizable')
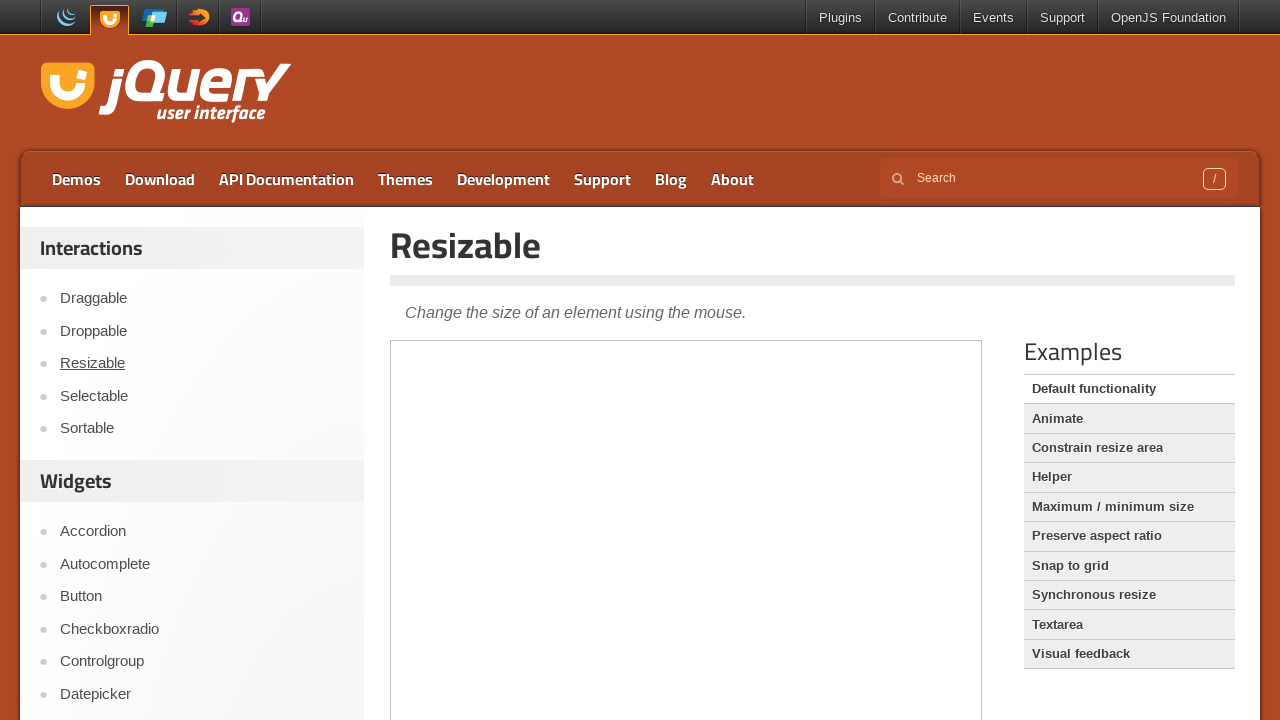

Located the demo iframe
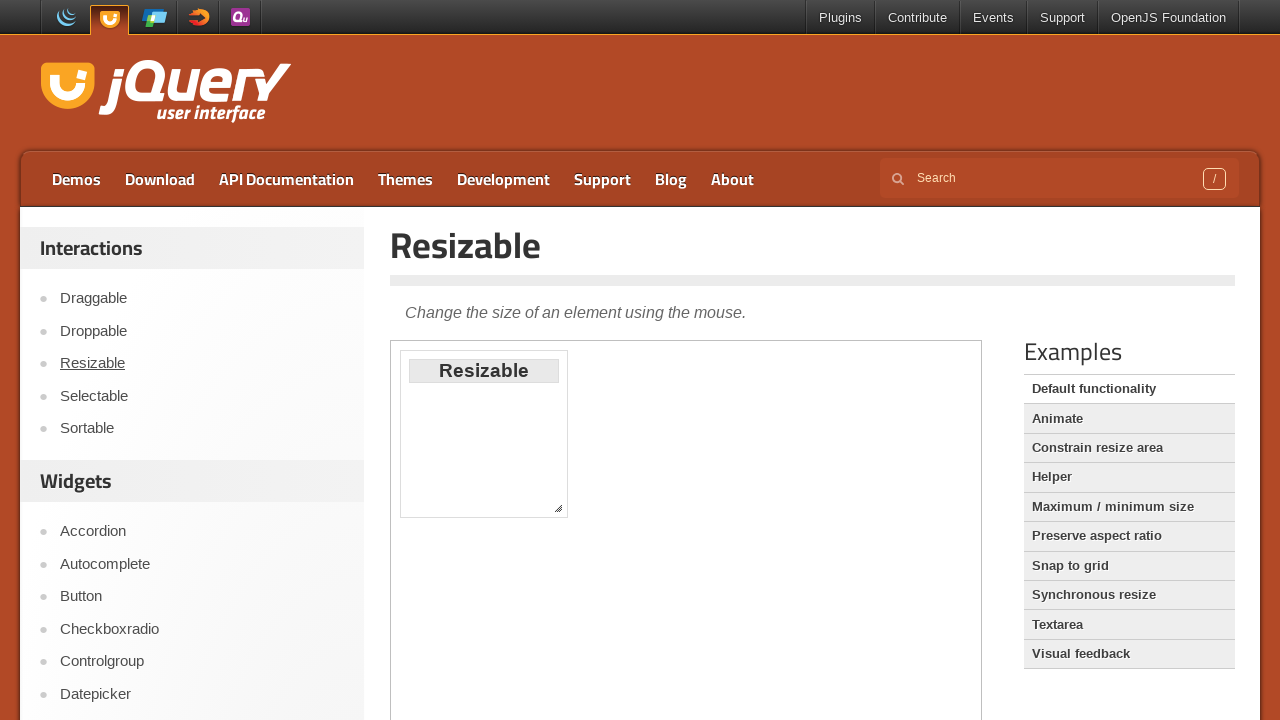

Located the resize handle element
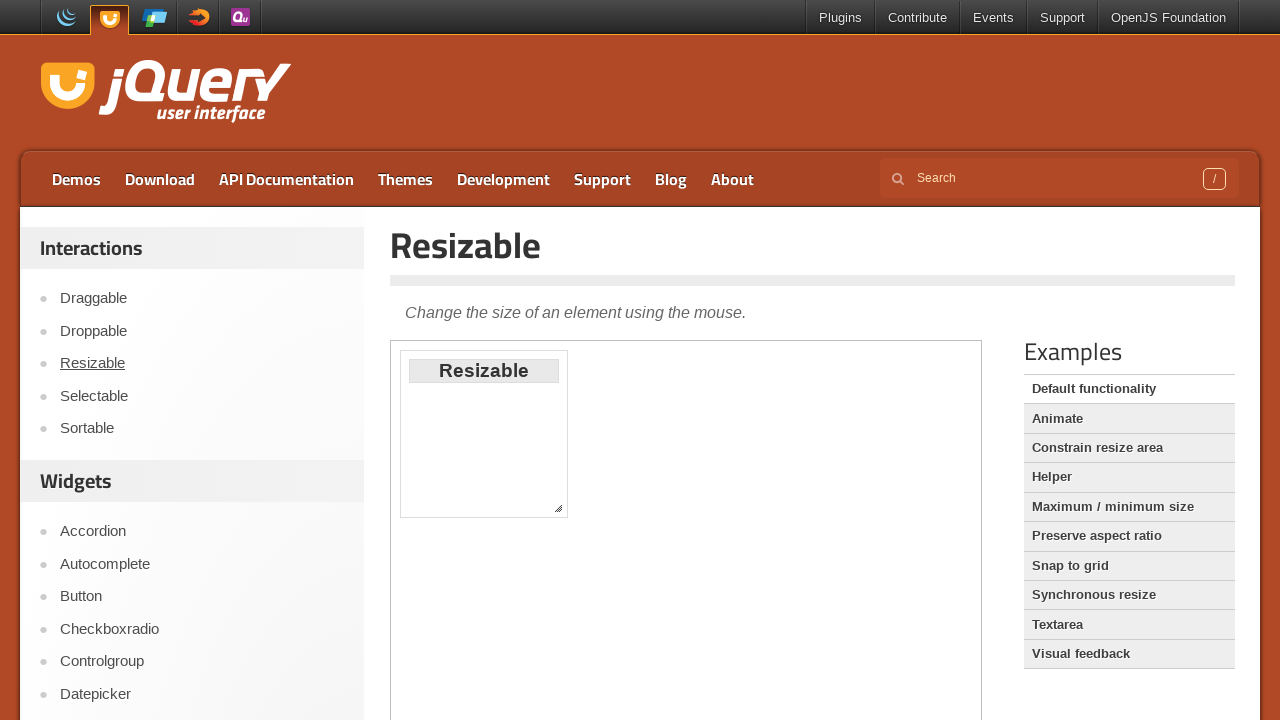

Dragged resize handle to new position (300, 100) at (850, 600)
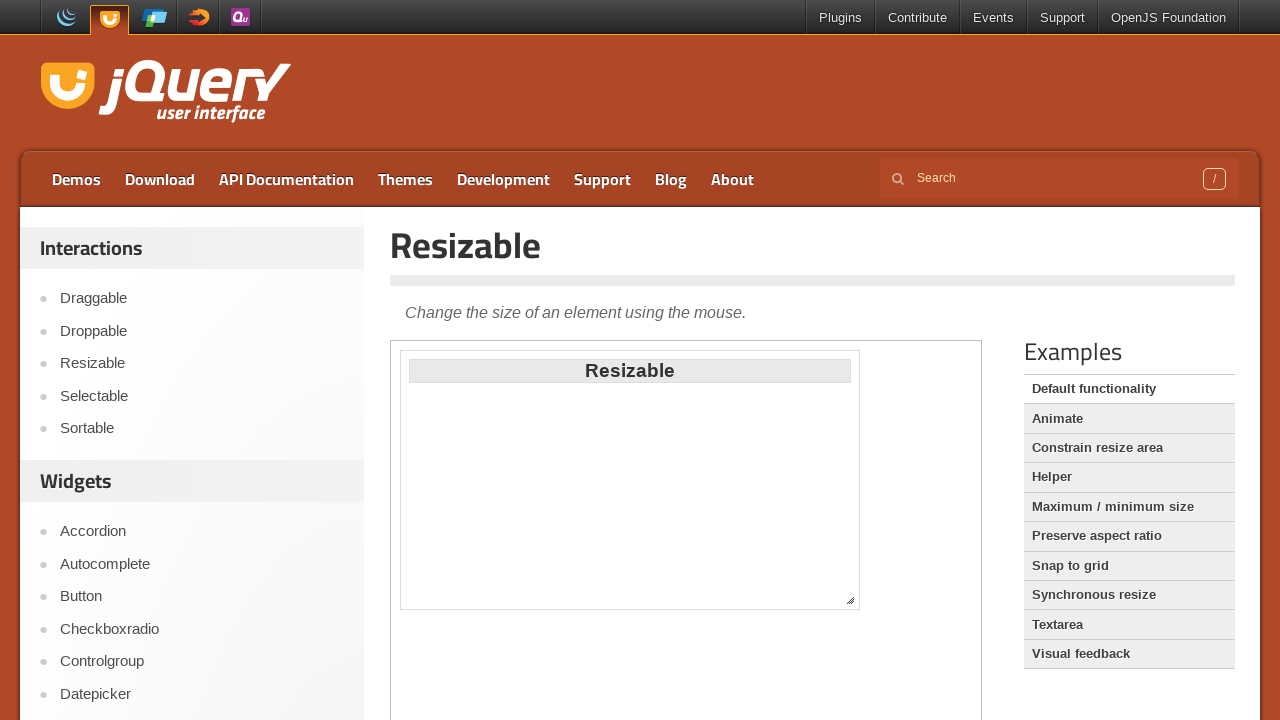

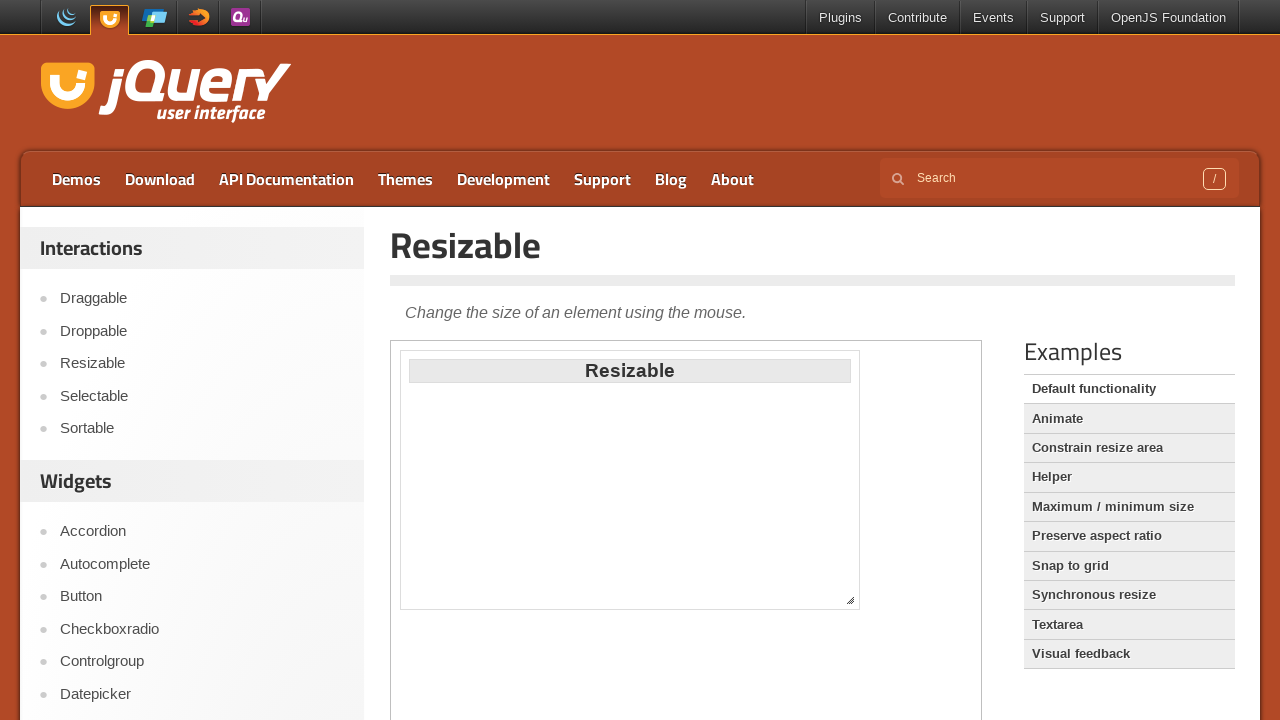